Tests browser window management methods by maximizing the window, switching to fullscreen mode, and then setting custom window position and size.

Starting URL: https://testotomasyonu.com

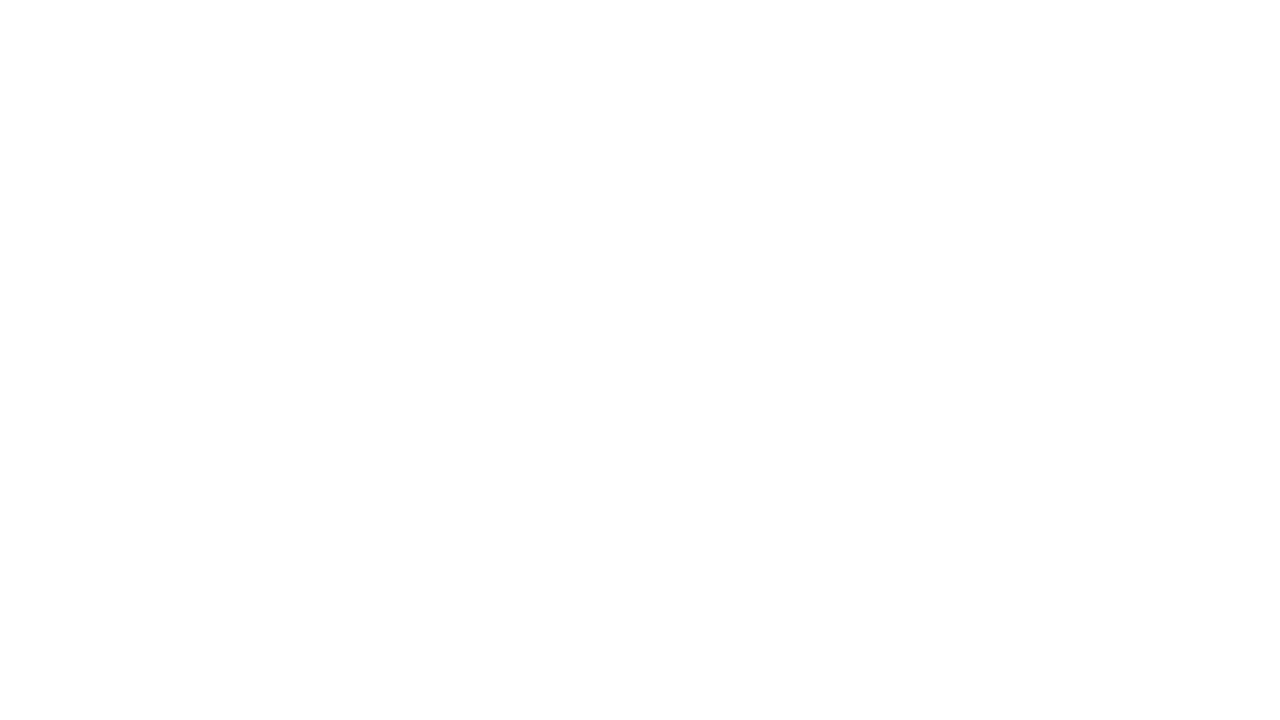

Set viewport size to 1920x1080 (maximized window)
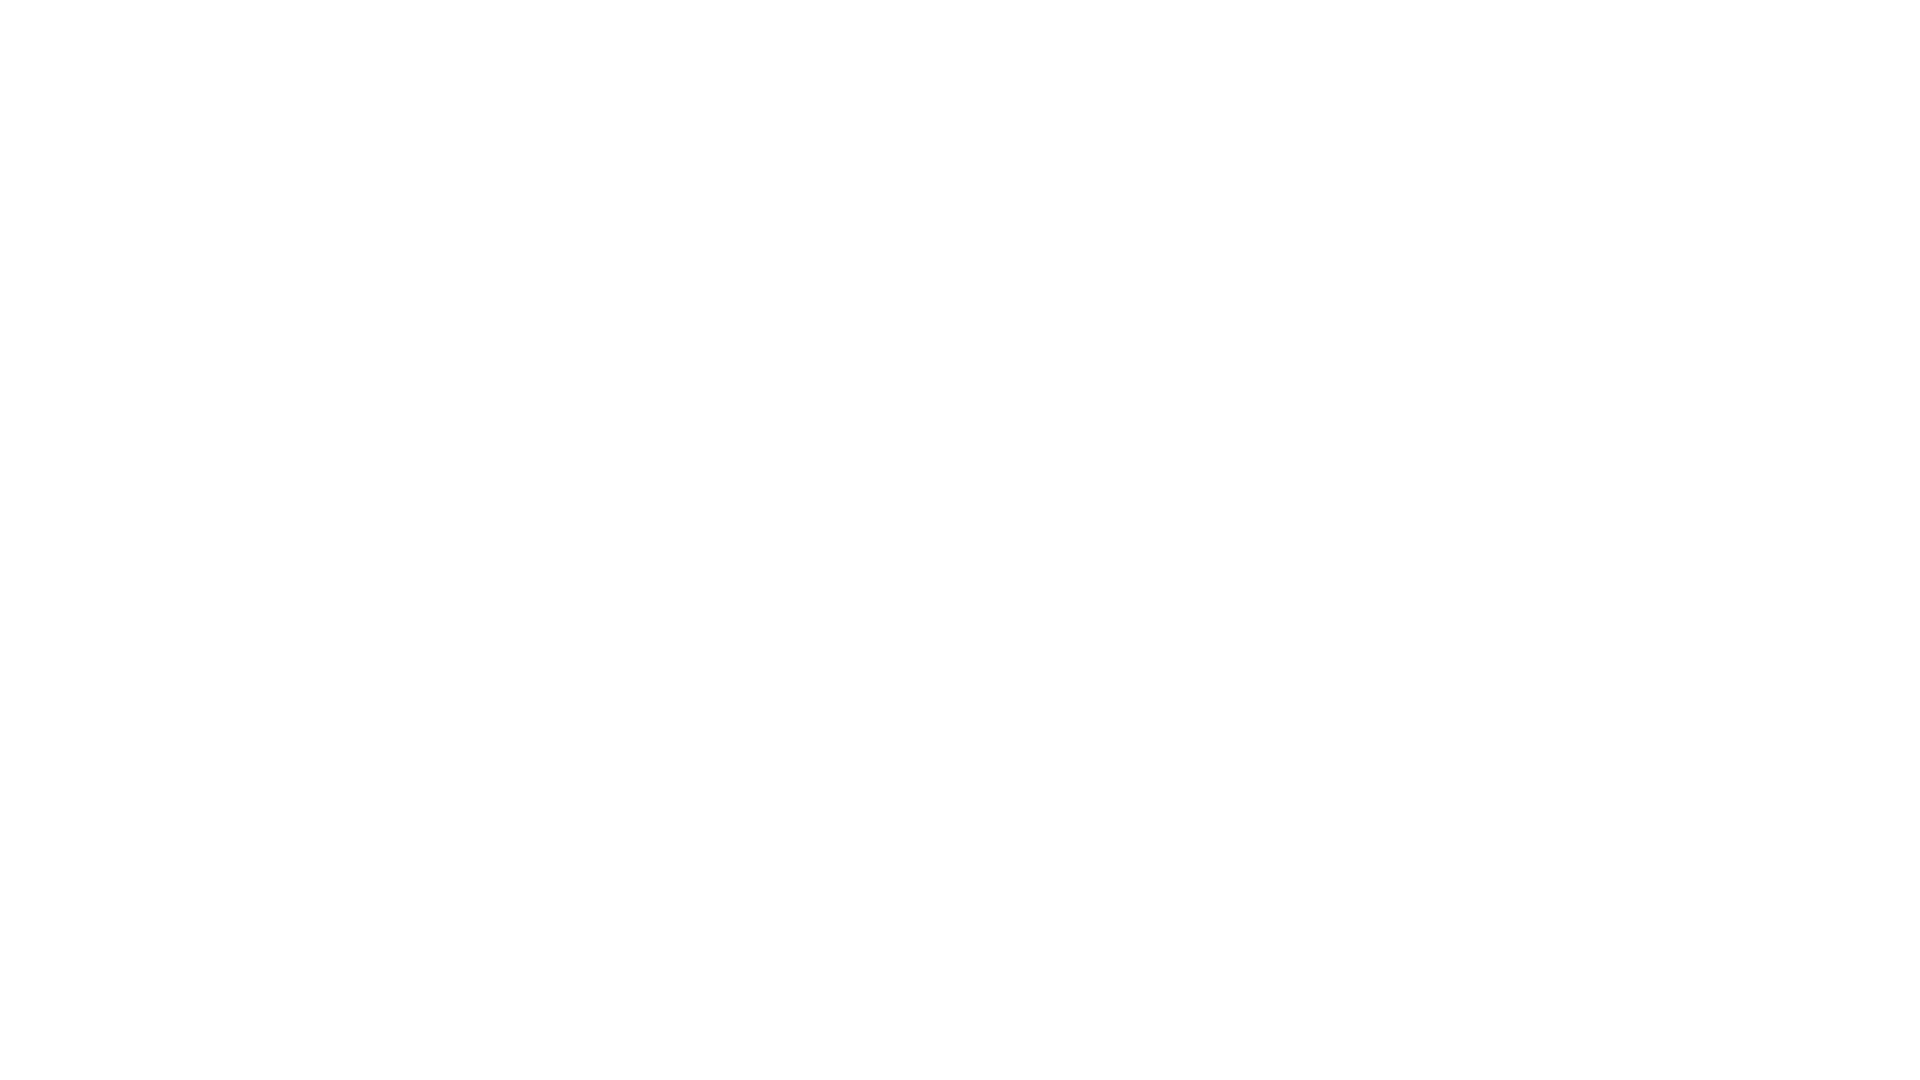

Printed maximized window size: 1920x1080
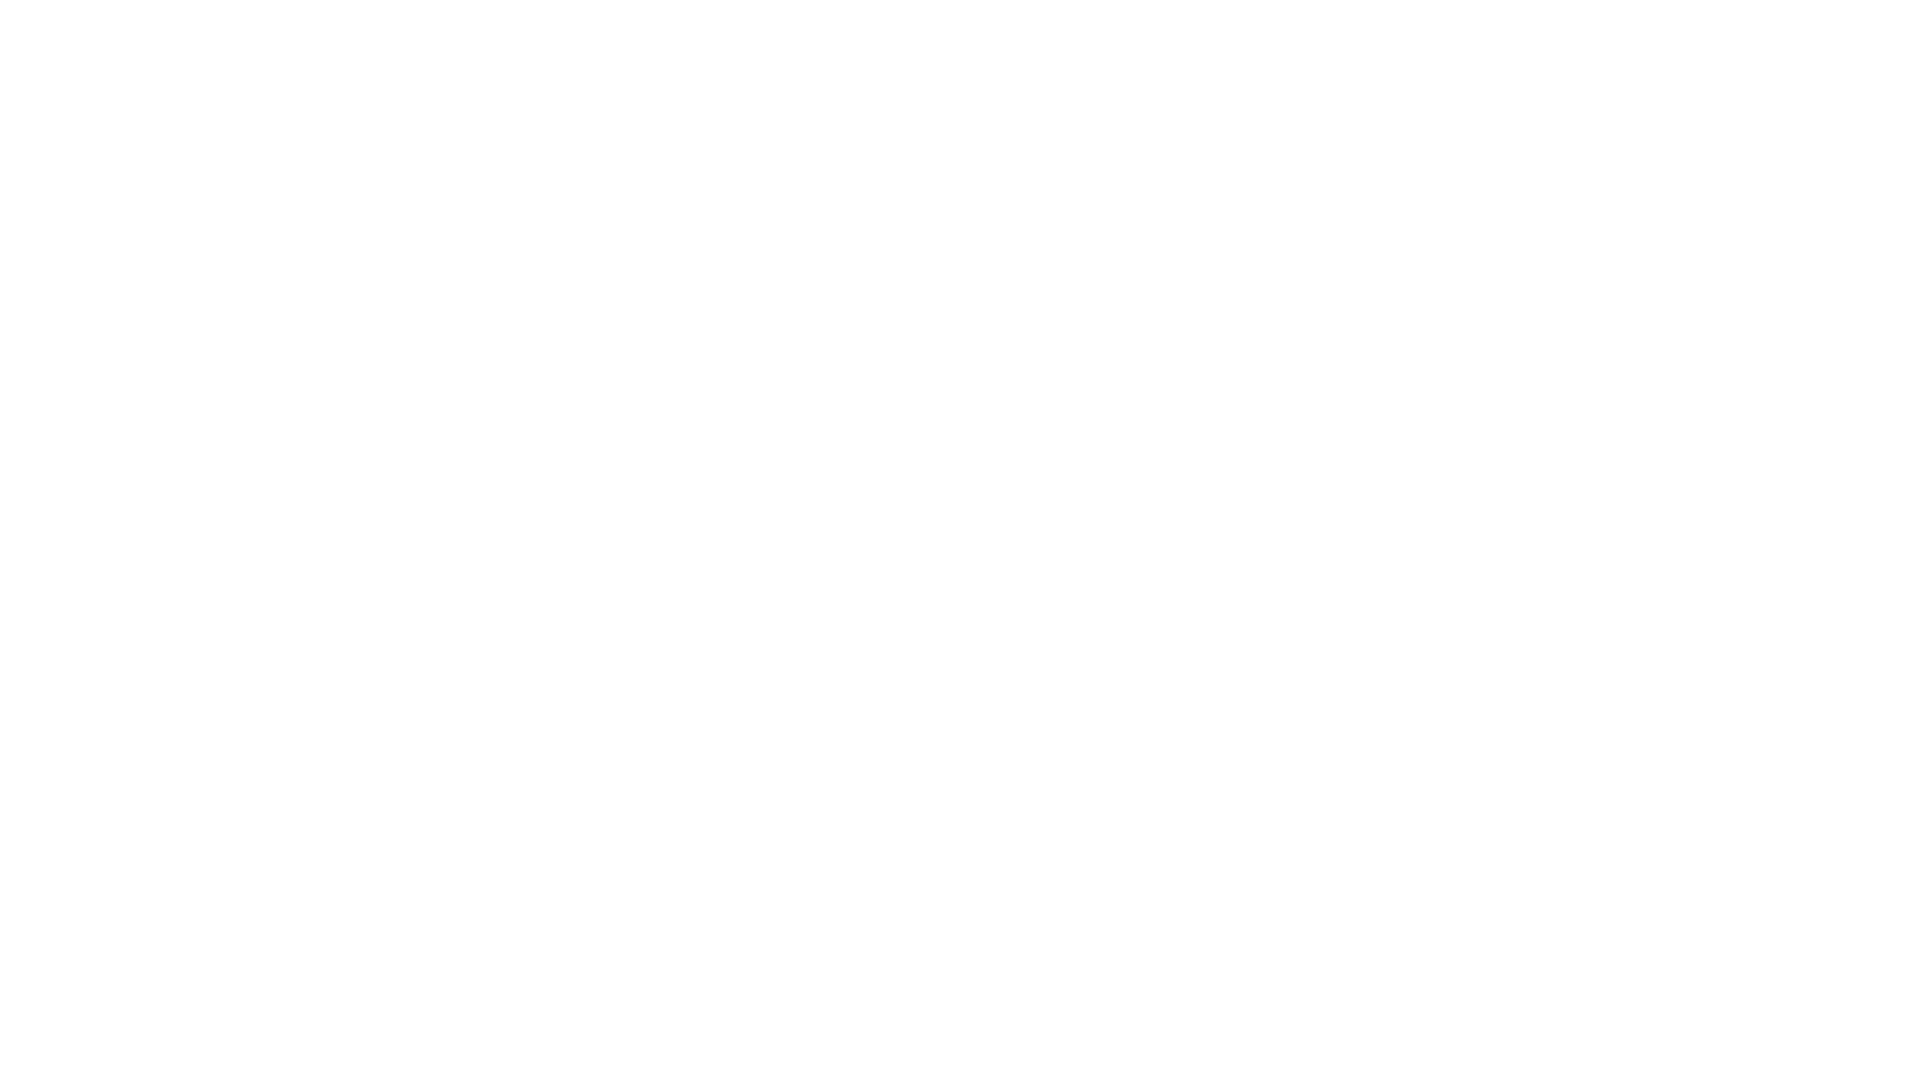

Set viewport to fullscreen simulation (1920x1080)
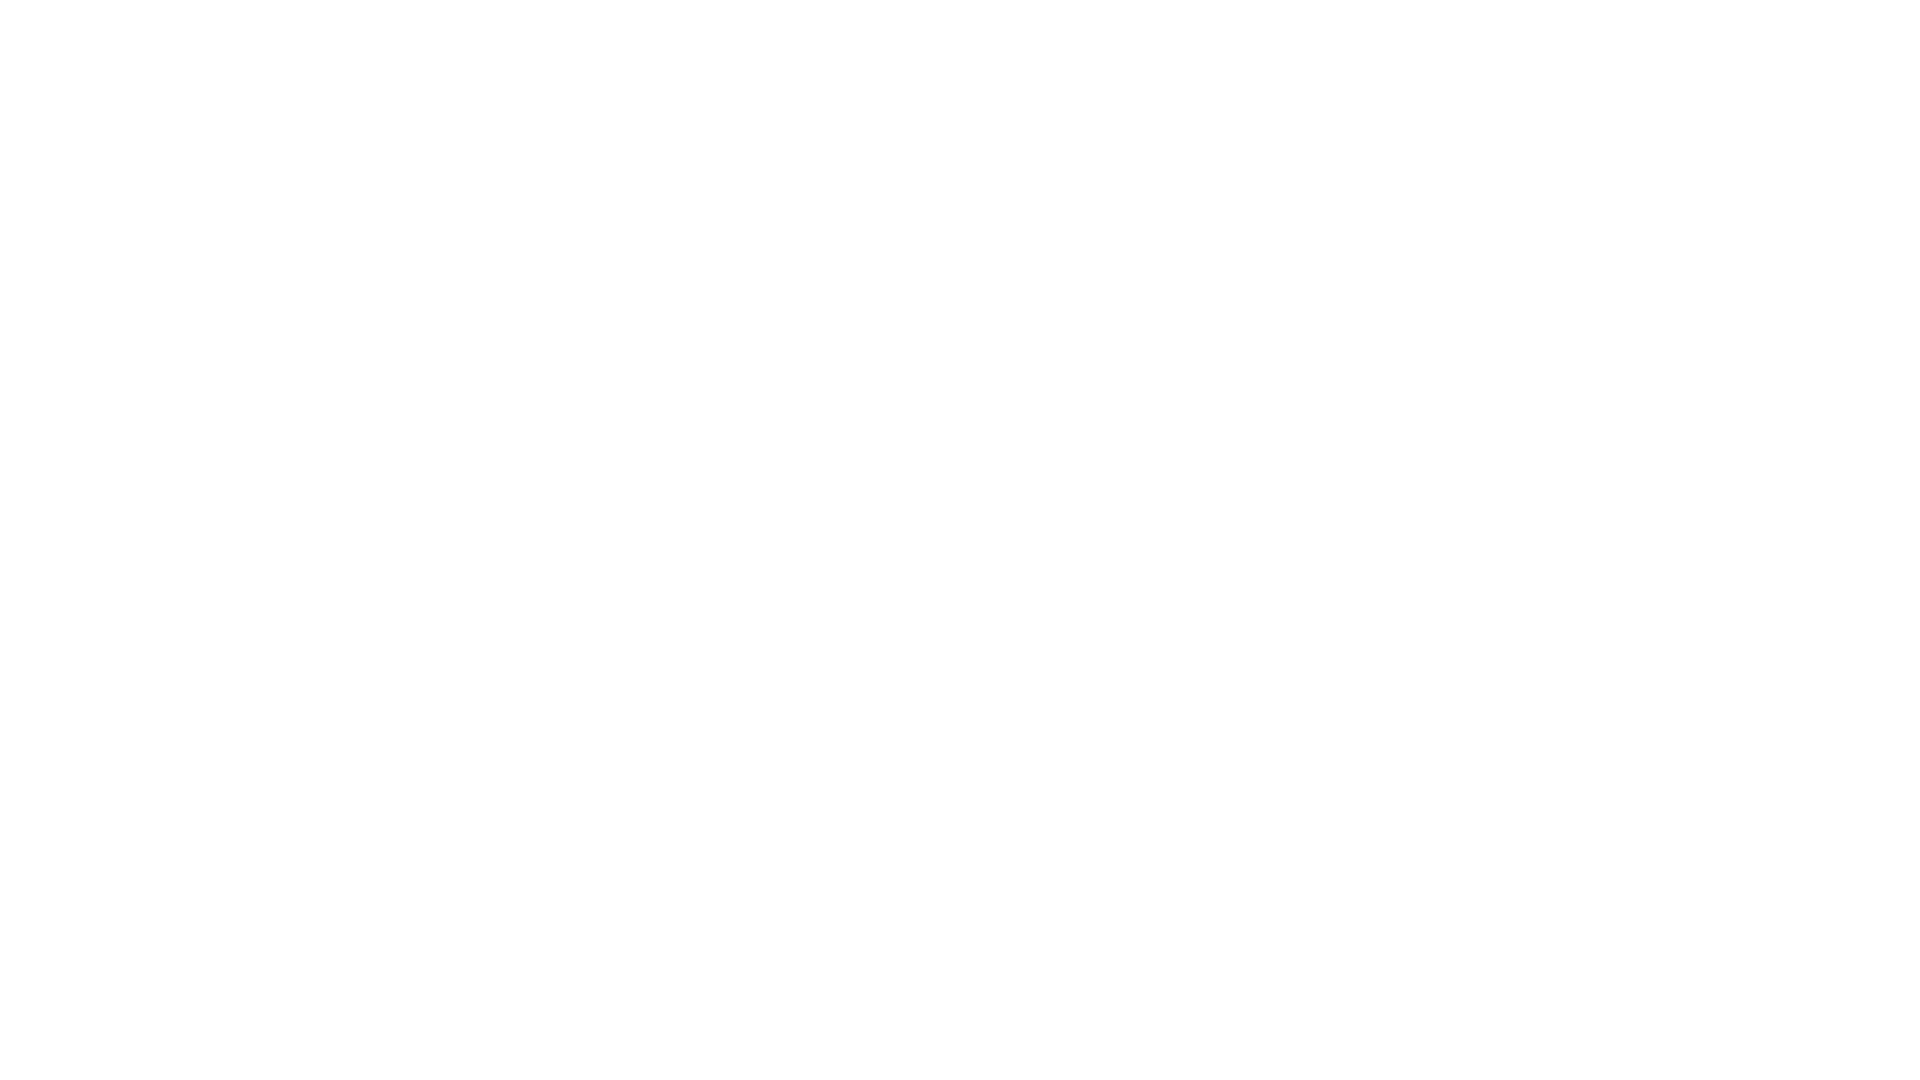

Printed fullscreen viewport size: 1920x1080
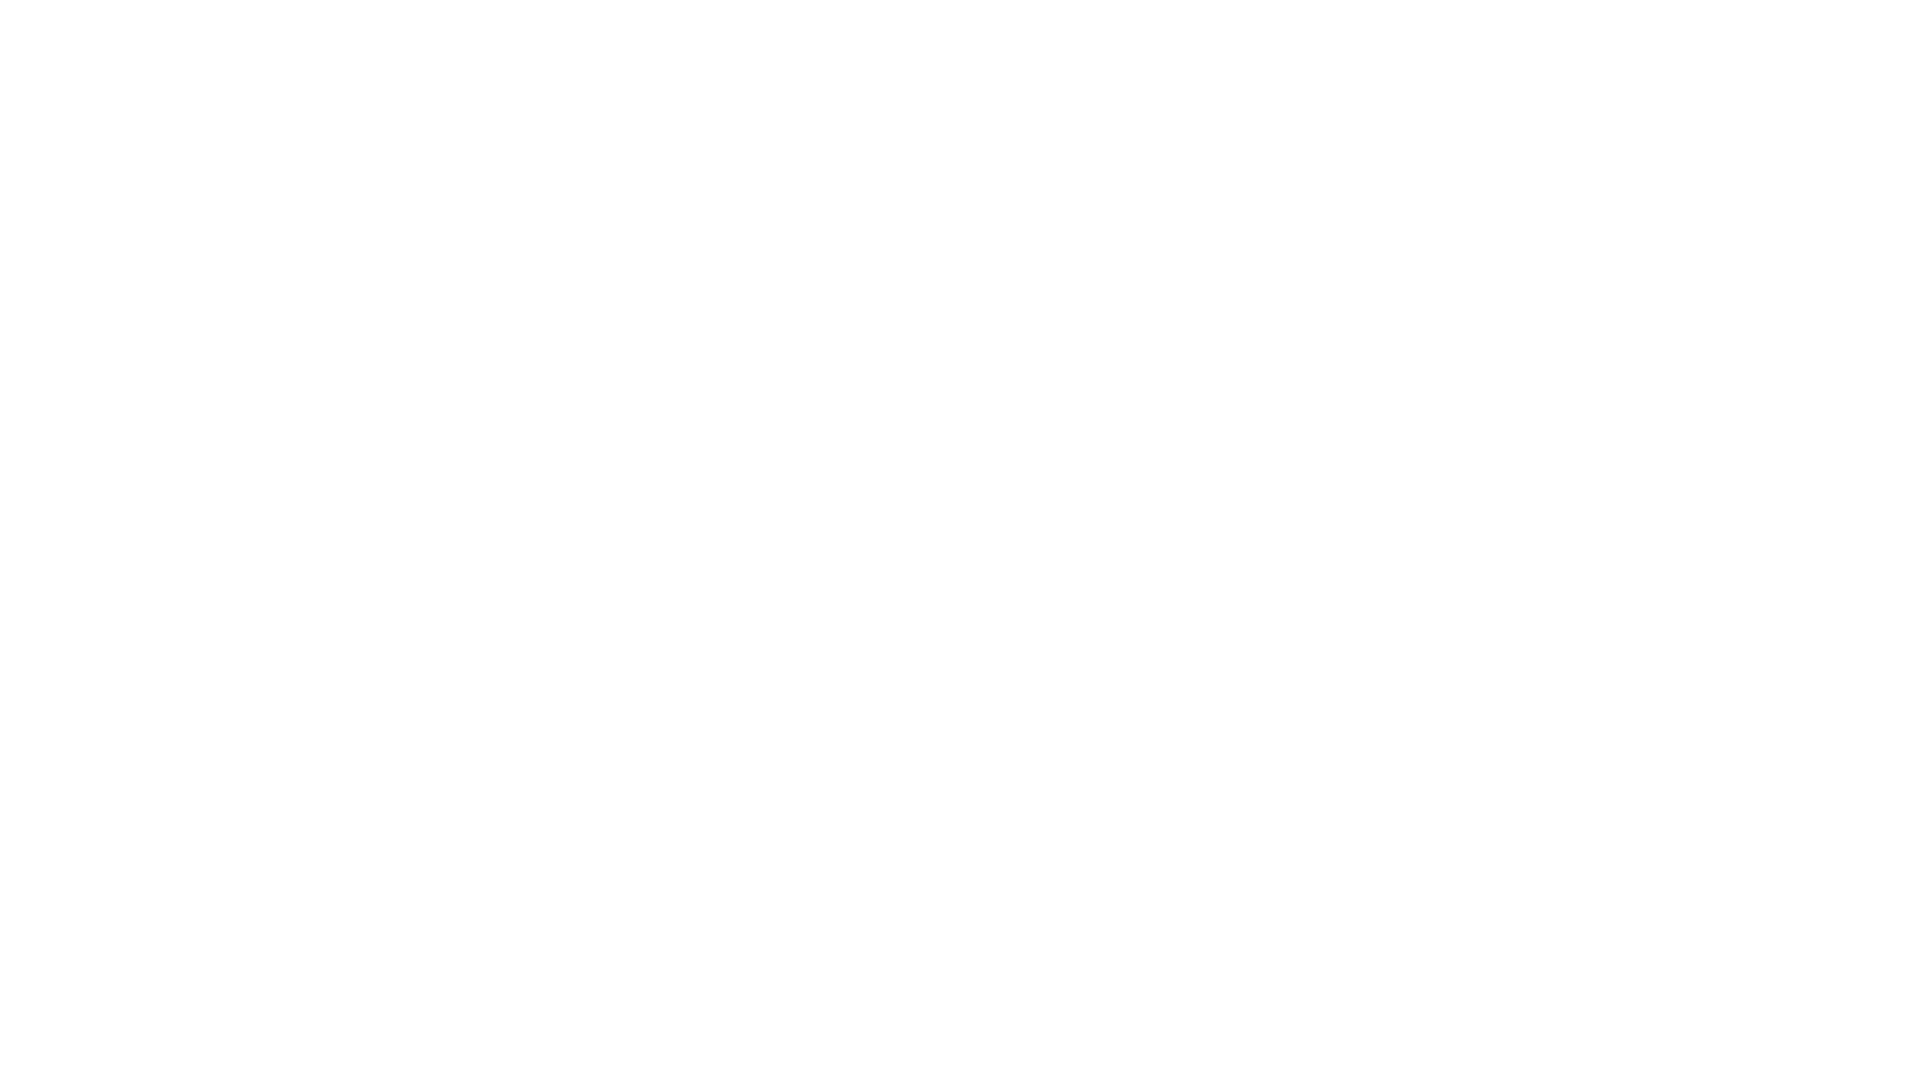

Set custom viewport size to 800x500
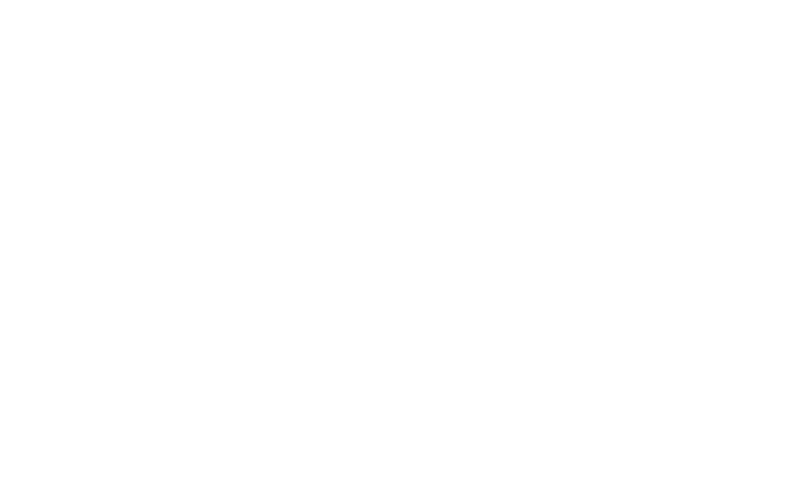

Printed custom window size: 800x500
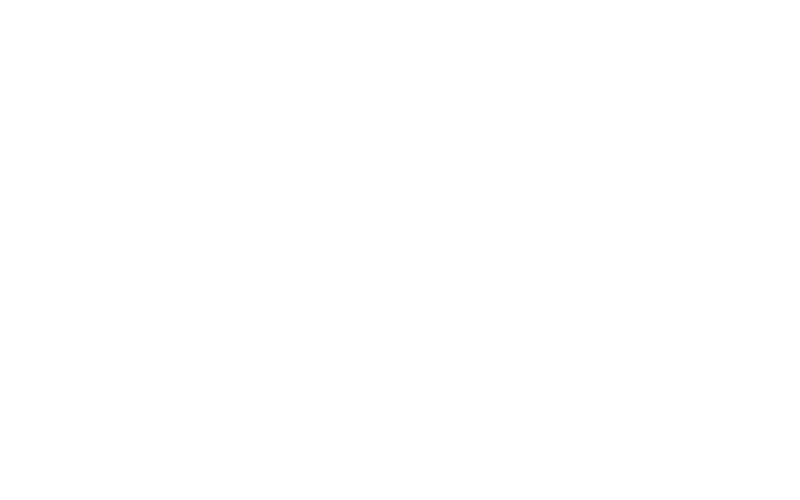

Waited 2 seconds to observe window size changes
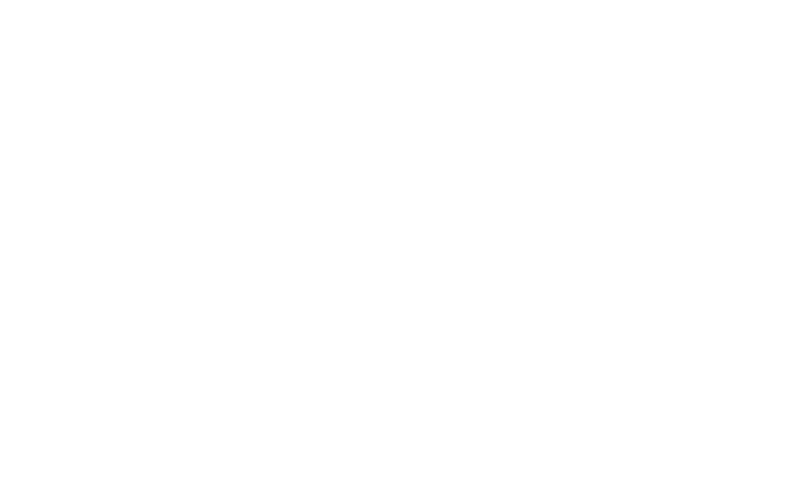

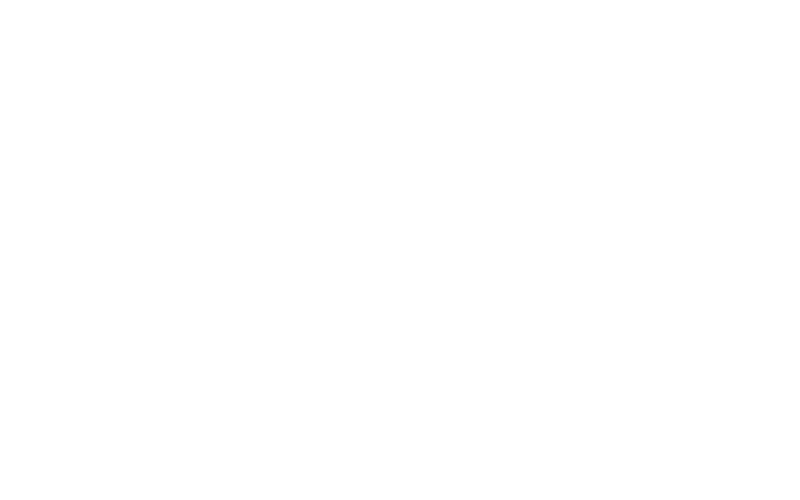